Tests checkbox and radio button interactions on a Selenium practice site by locating and clicking various vehicle checkboxes (Tricycle, Van, SUV, Sedan) and a Magazines radio button, verifying their selection states.

Starting URL: https://chandanachaitanya.github.io/selenium-practice-site/

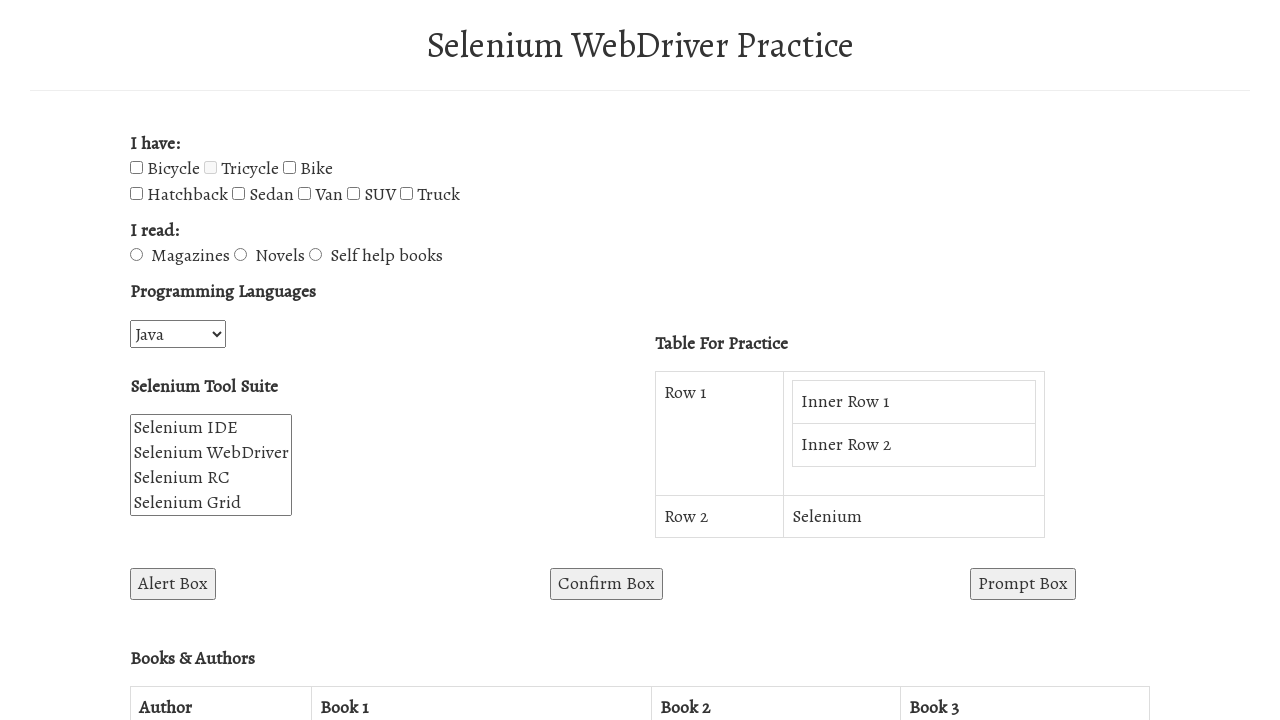

Located Tricycle checkbox using name attribute 'vehicle2'
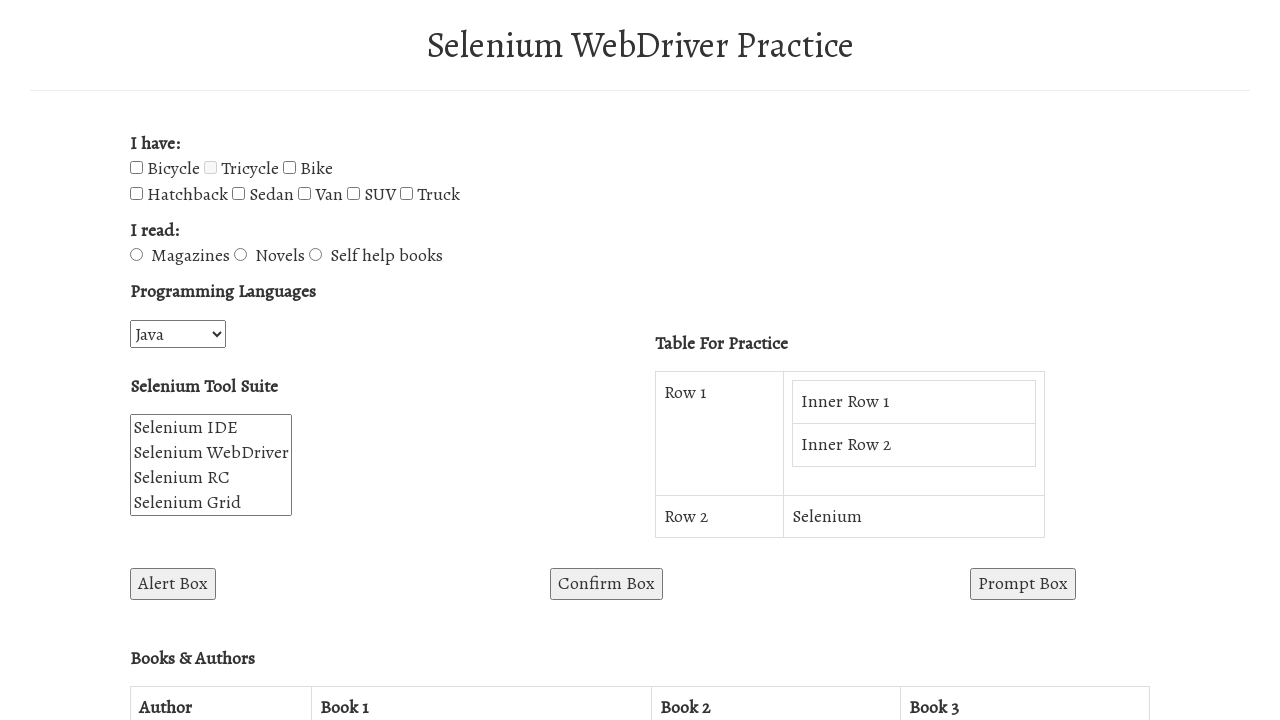

Located all checkbox elements on the page
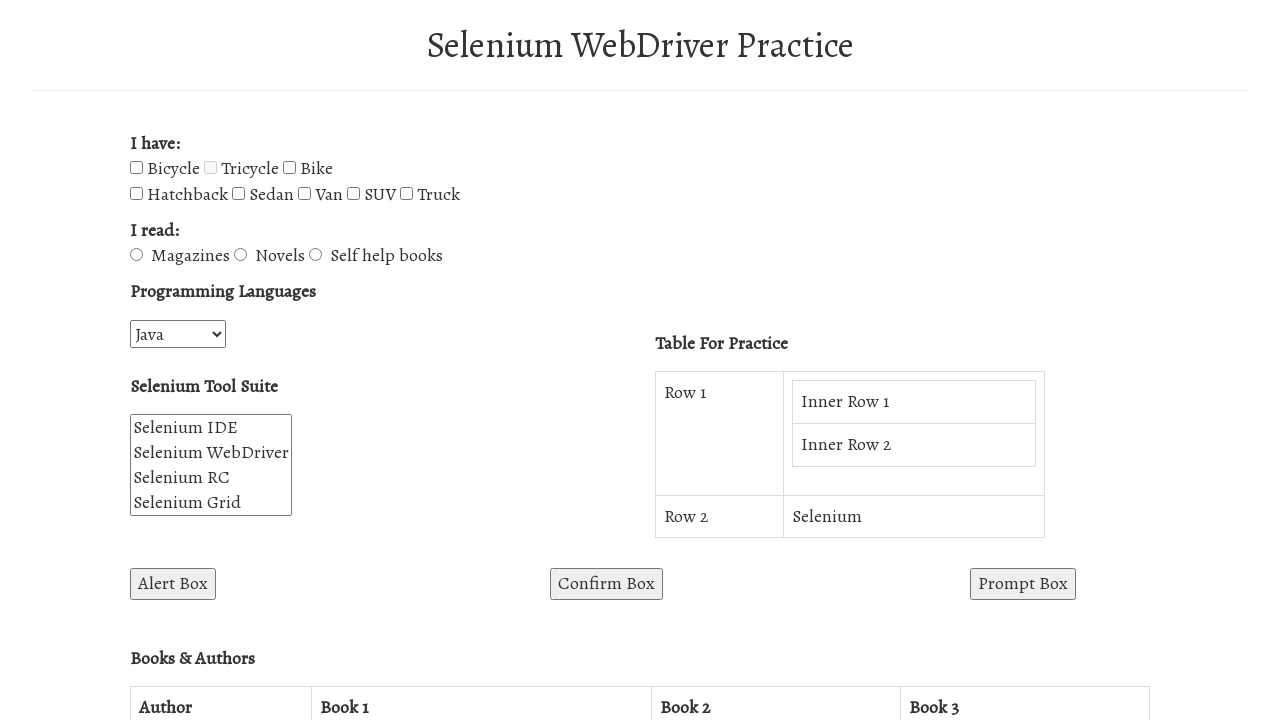

Found 8 total checkboxes on the page
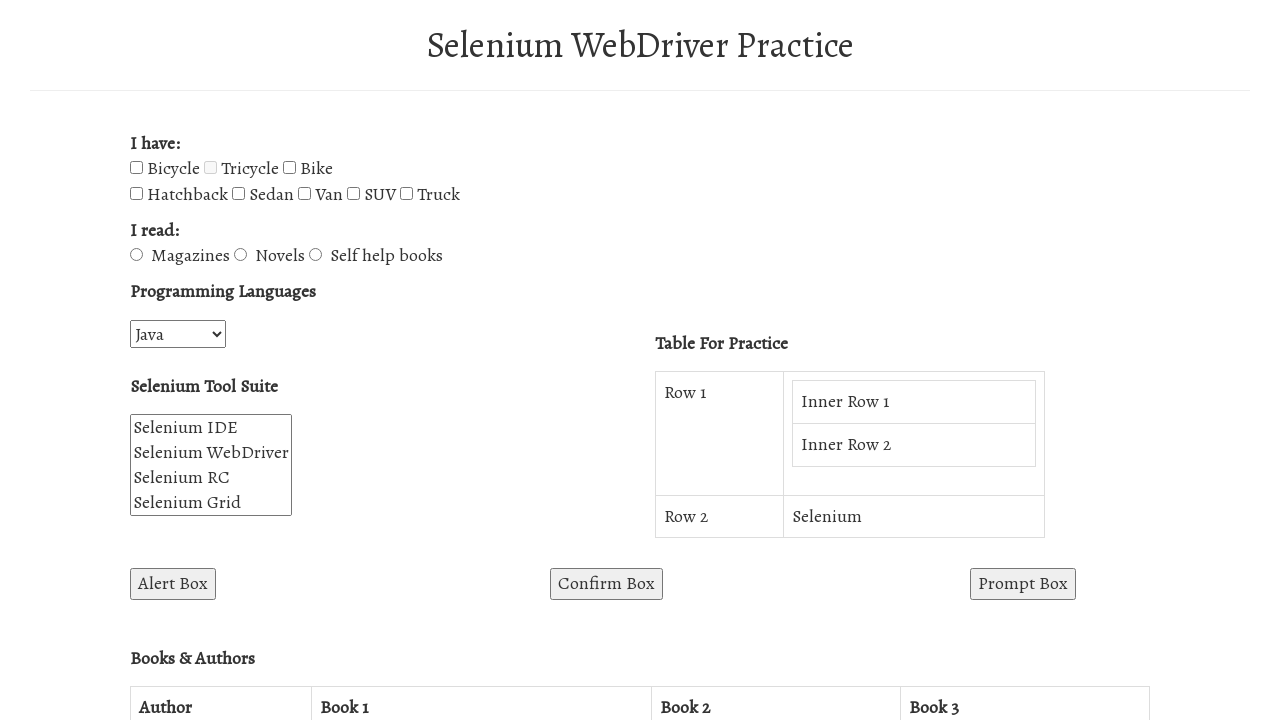

Clicked Van checkbox at index 5 at (304, 194) on input[type='checkbox'] >> nth=5
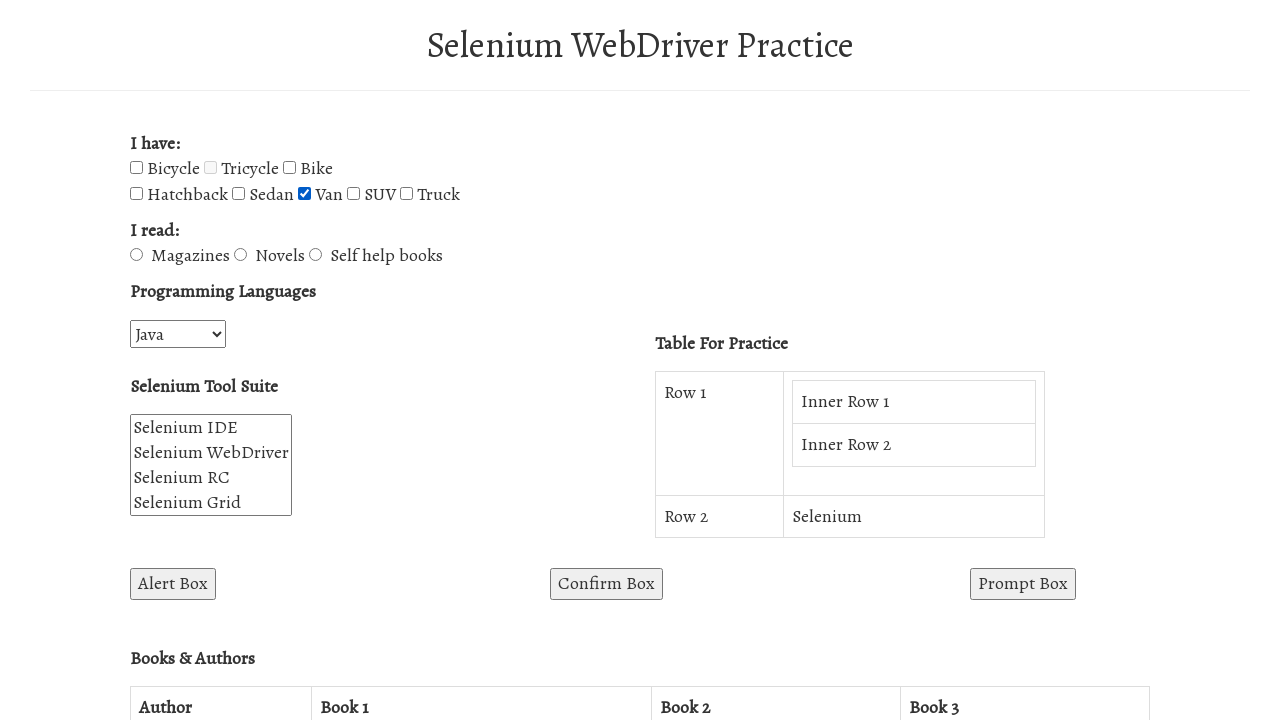

Clicked SUV checkbox at index 6 at (354, 194) on input[type='checkbox'] >> nth=6
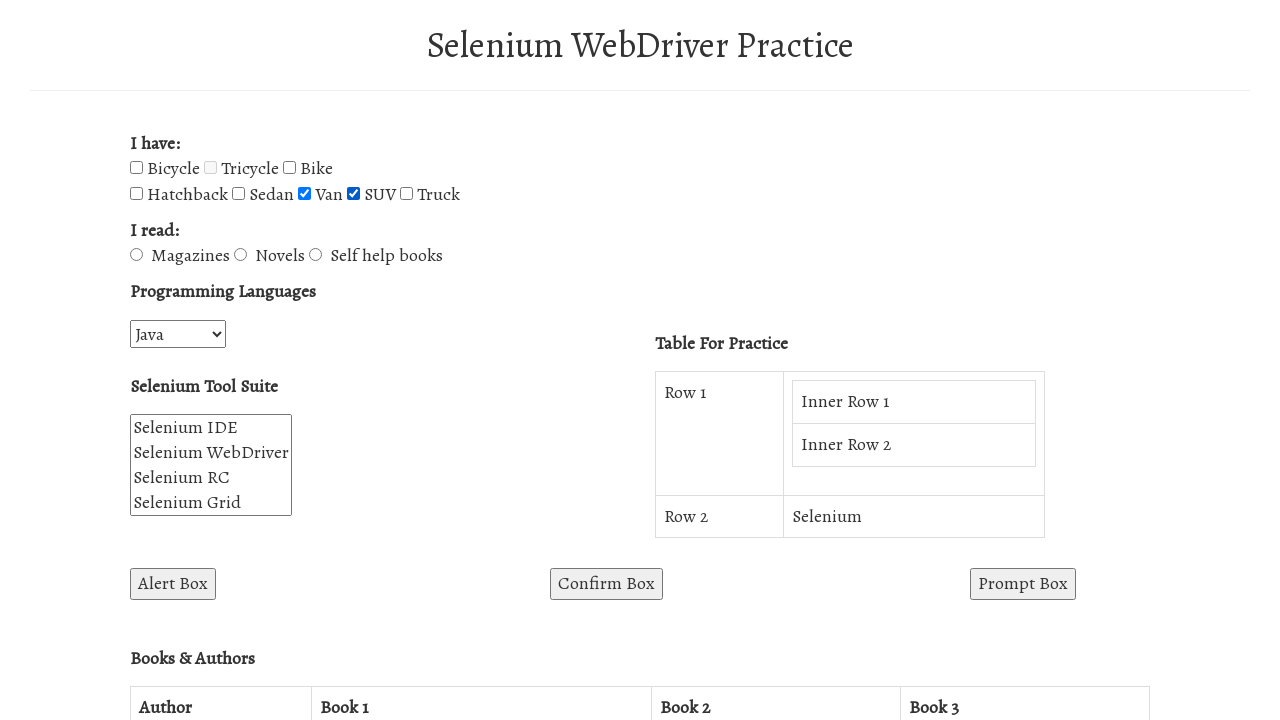

Located Sedan checkbox using XPath with name attribute 'vehicle5'
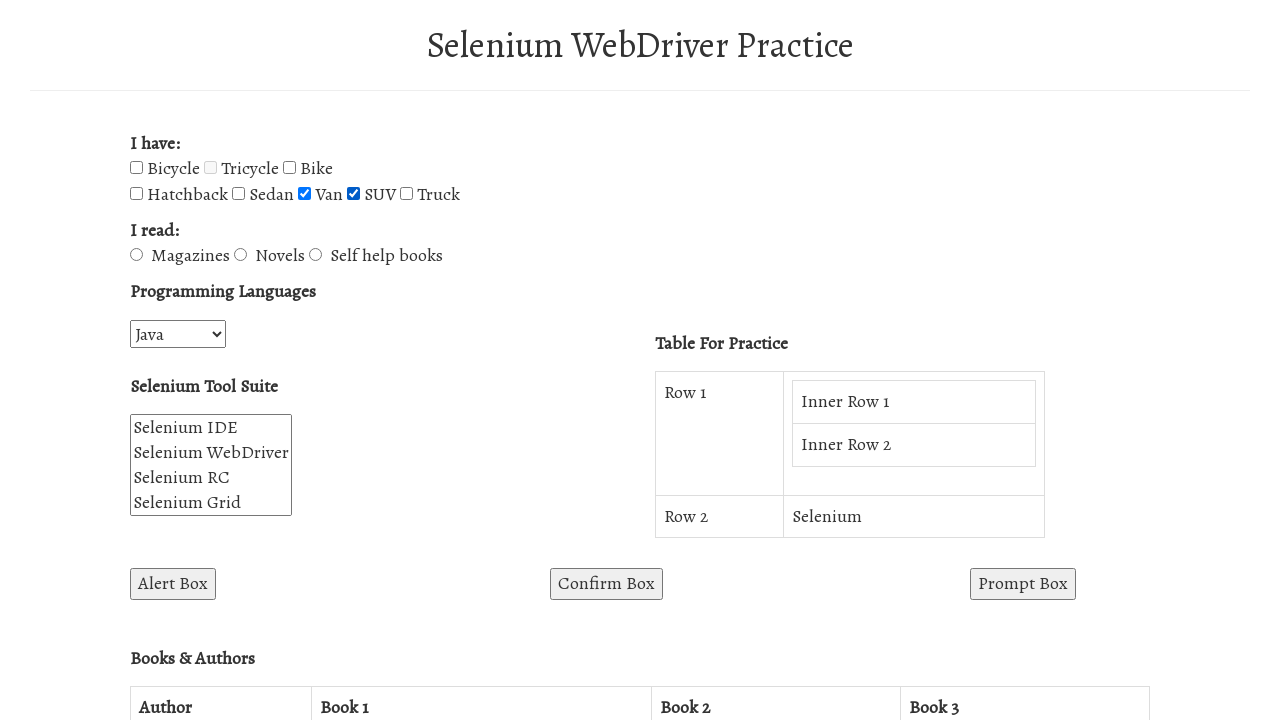

Clicked Sedan checkbox (toggle 1 of 2) at (238, 194) on xpath=//input[@name='vehicle5']
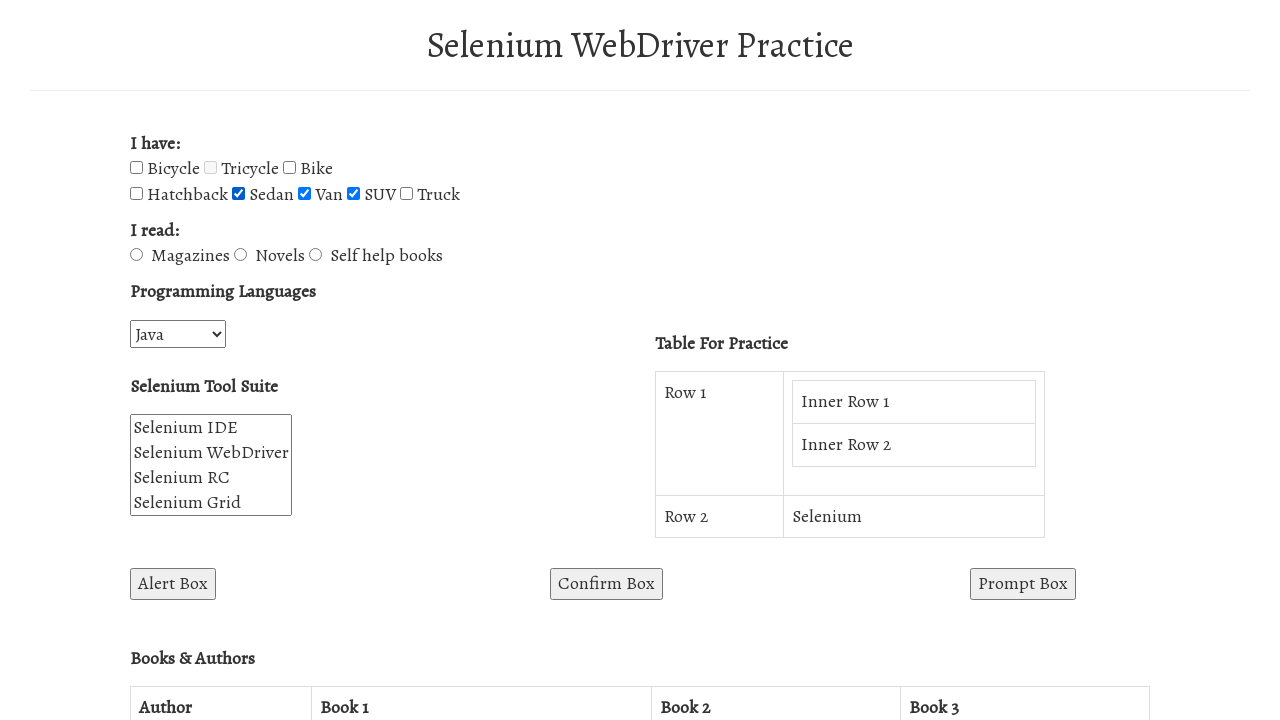

Clicked Sedan checkbox (toggle 2 of 2) at (238, 194) on xpath=//input[@name='vehicle5']
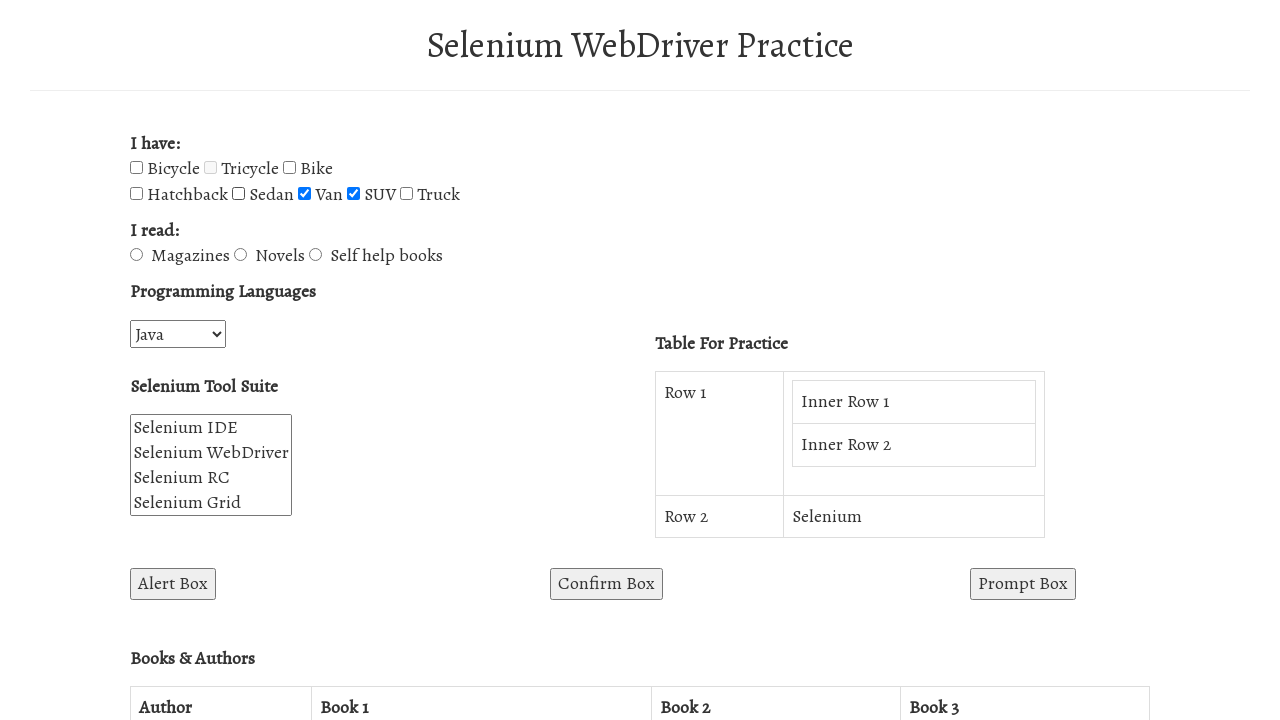

Located Magazines radio button using CSS selector
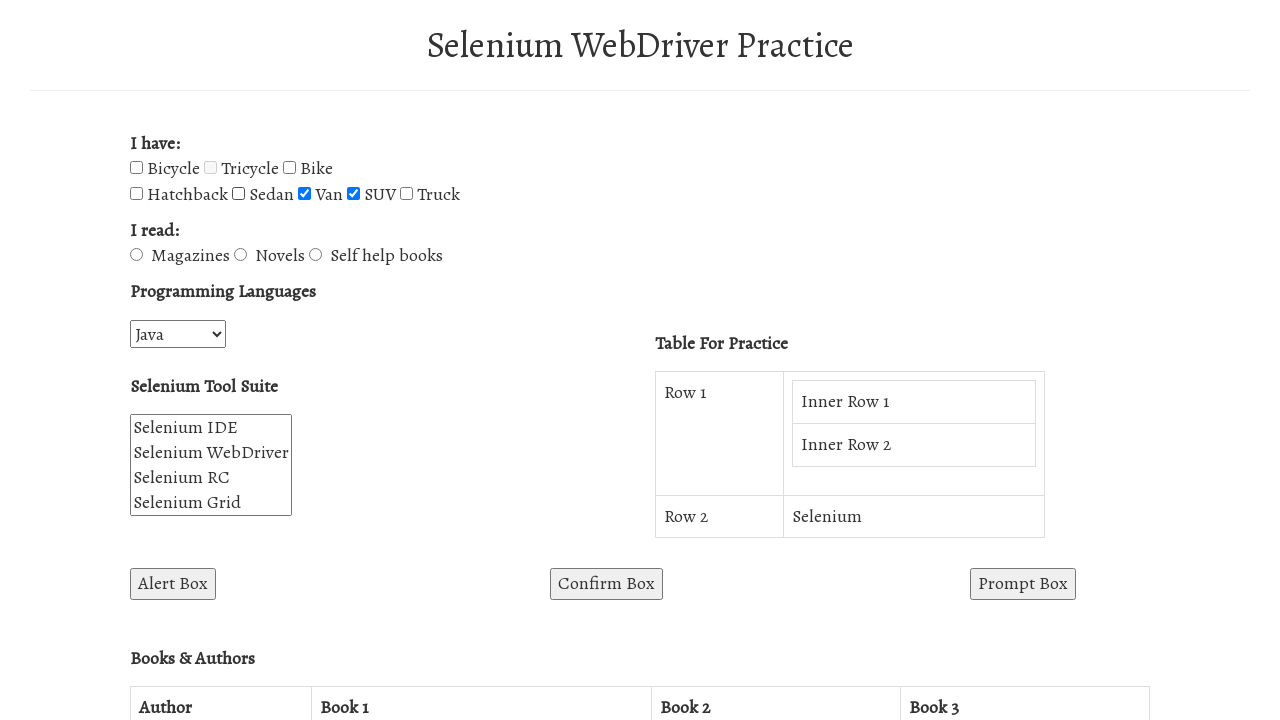

Clicked Magazines radio button - it was not checked at (136, 255) on input[value='Magazines']
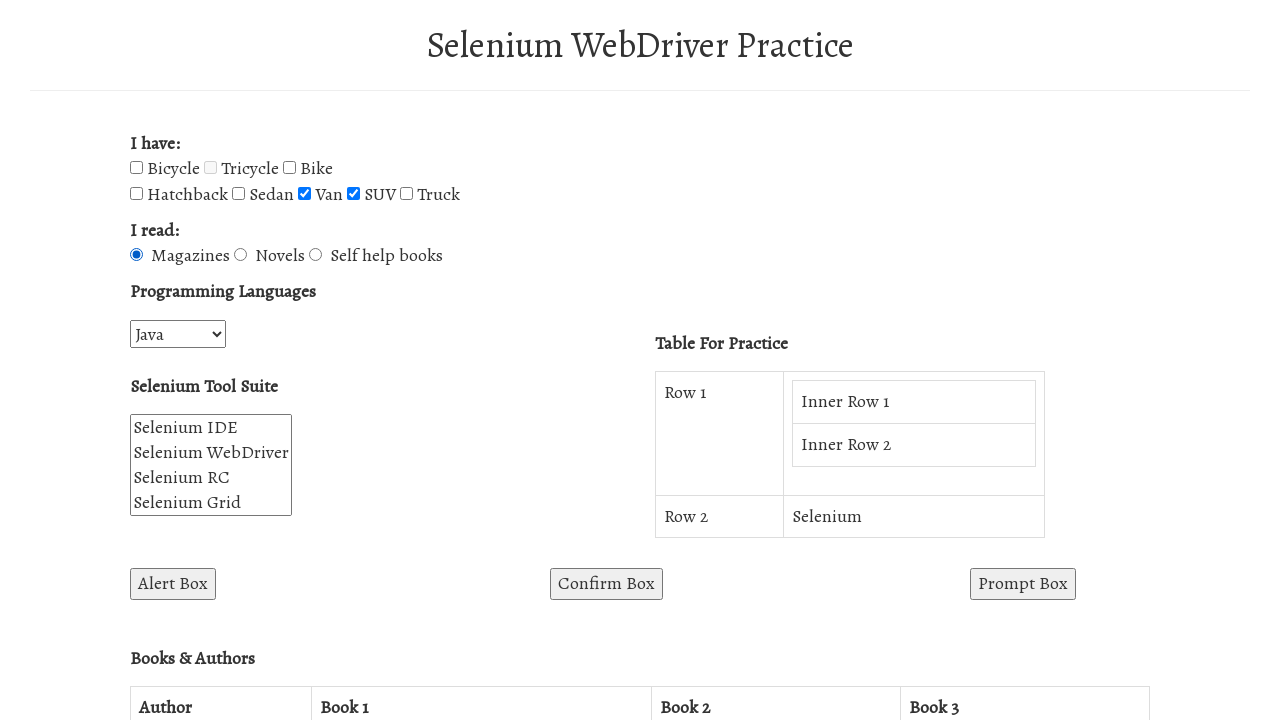

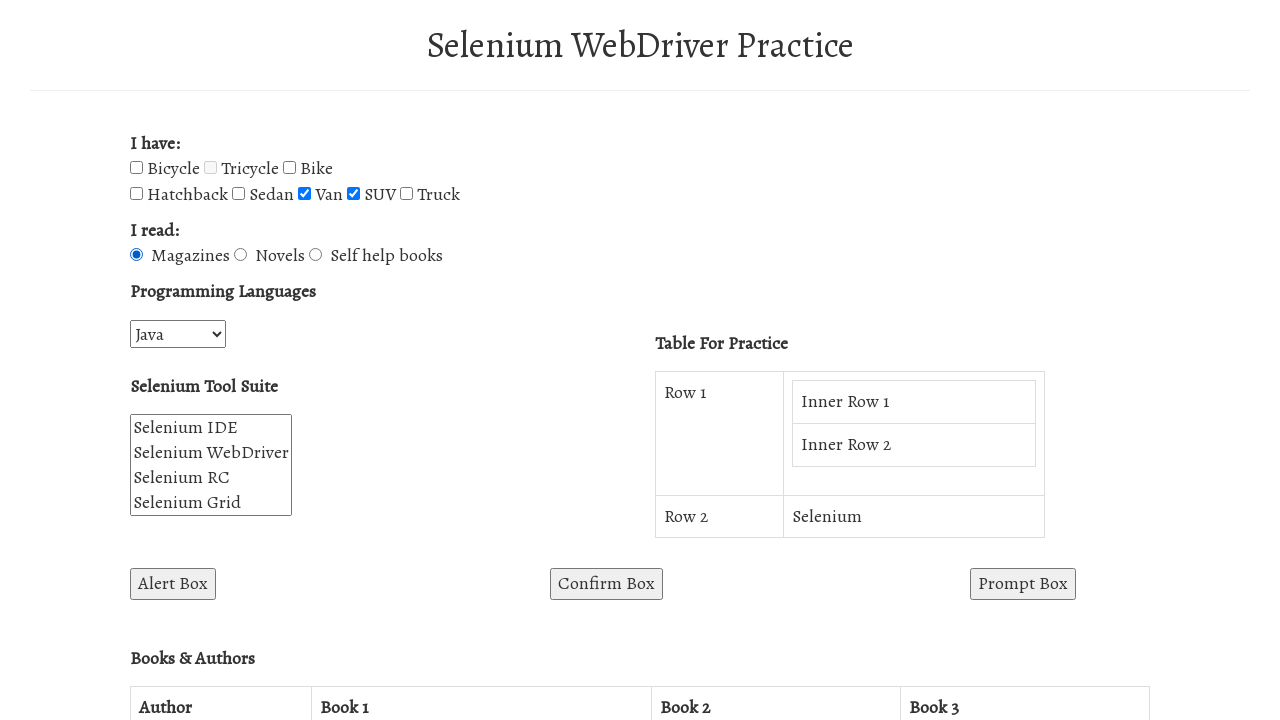